Creates a new paste on PasteBin by filling in the content, setting expiration to 10 minutes, adding a title, and submitting the form

Starting URL: https://pastebin.com/

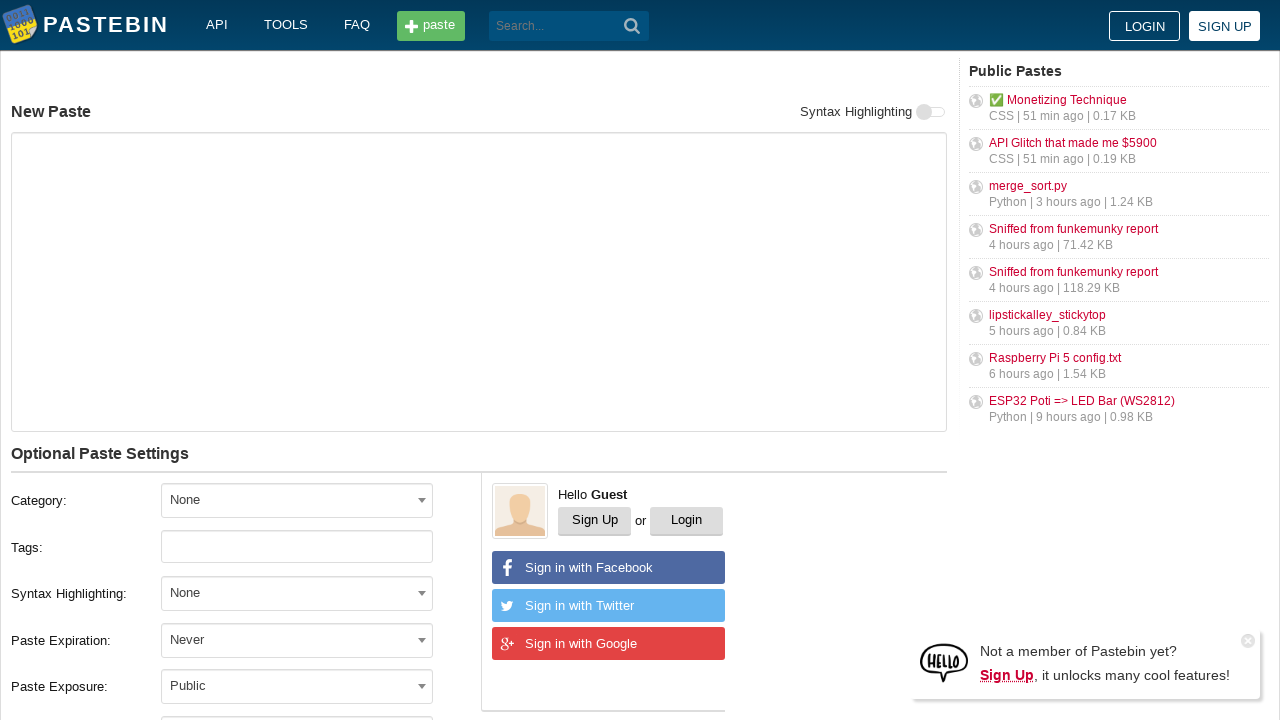

Filled paste content text area with test content on #postform-text
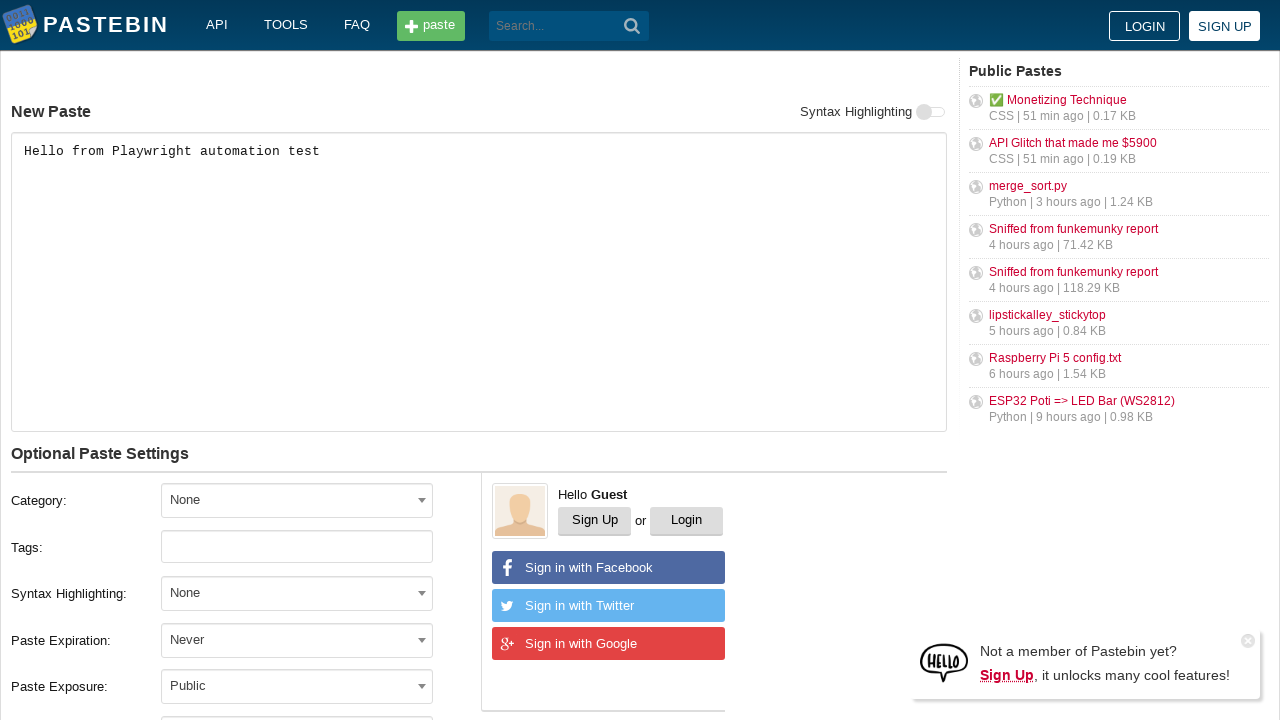

Clicked on paste expiration dropdown at (297, 640) on xpath=//div[@class='form-group field-postform-expiration']//span[@class='selecti
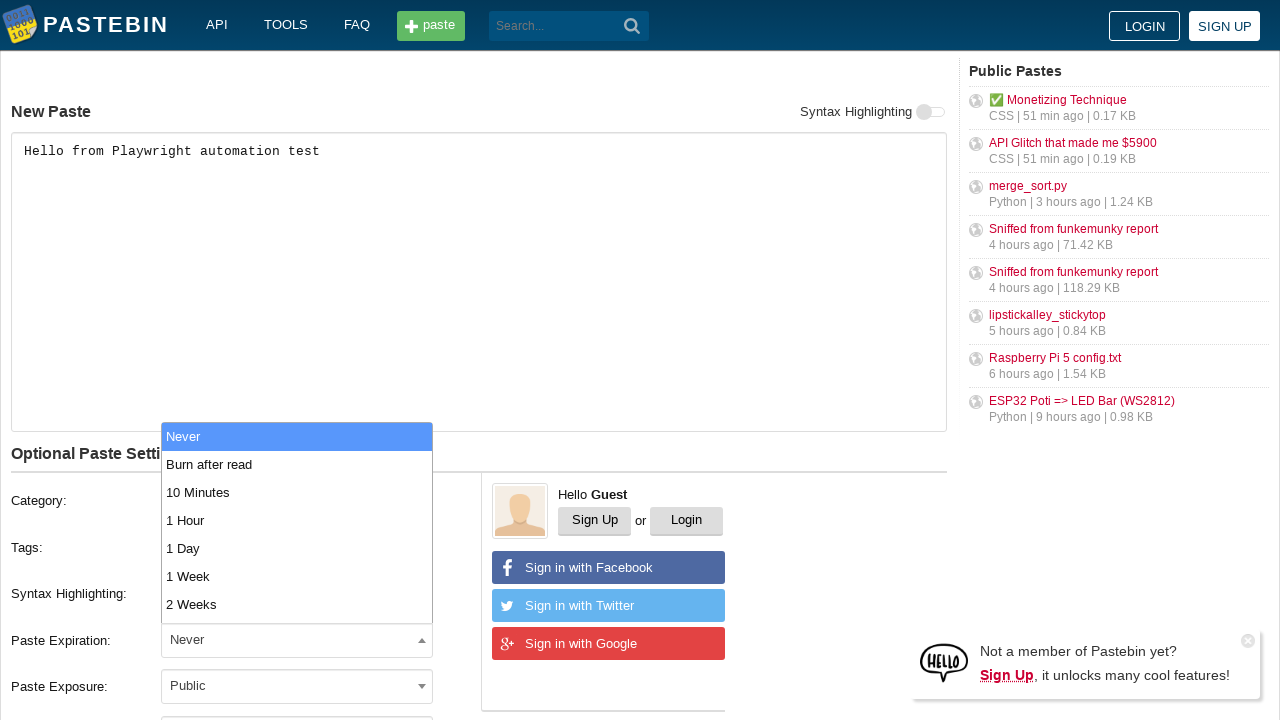

Selected 10 Minutes expiration option at (297, 492) on xpath=//ul[@id='select2-postform-expiration-results']/li[text()='10 Minutes']
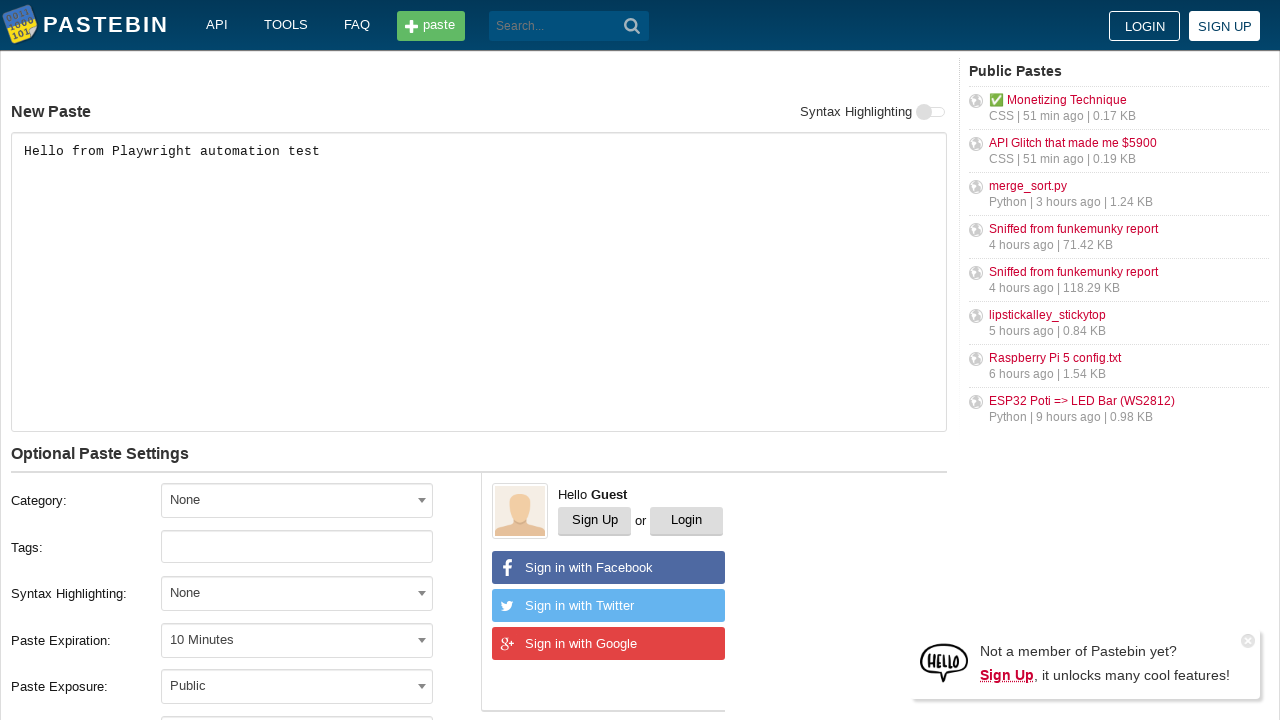

Filled paste title field with 'Test Paste Created by Automation' on #postform-name
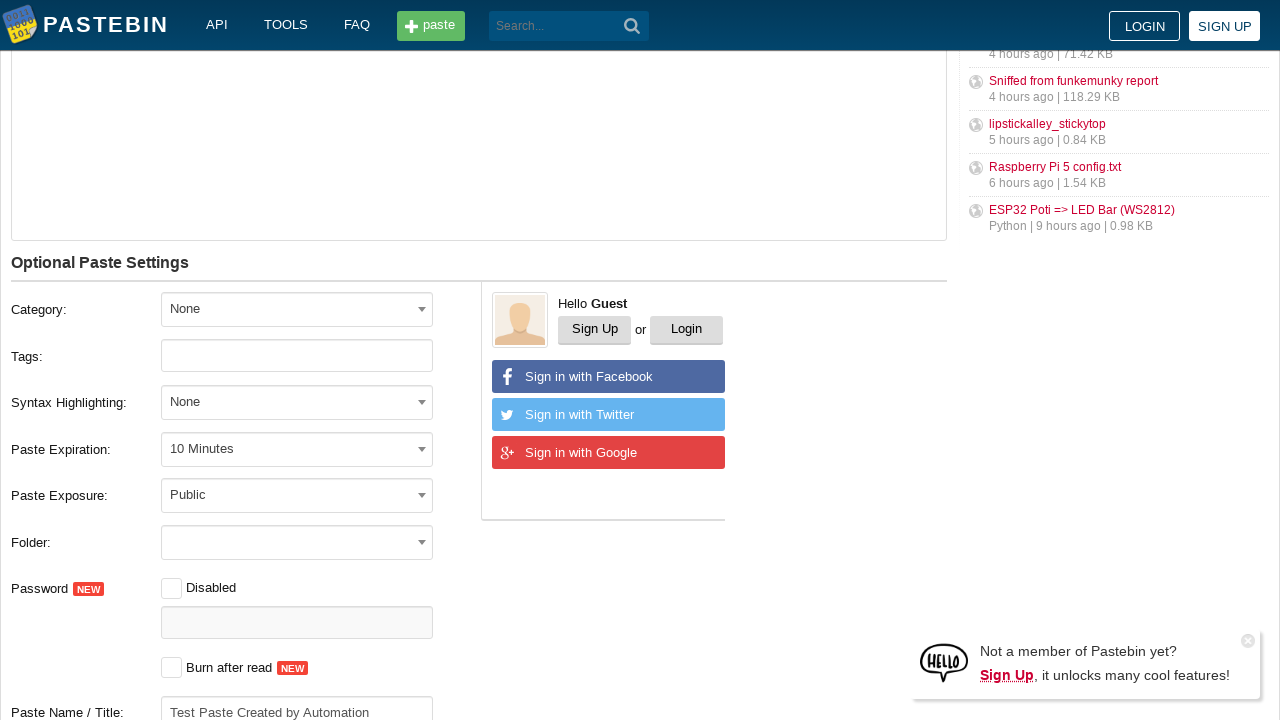

Clicked 'Create New Paste' button successfully at (240, 400) on //button[text()='Create New Paste']
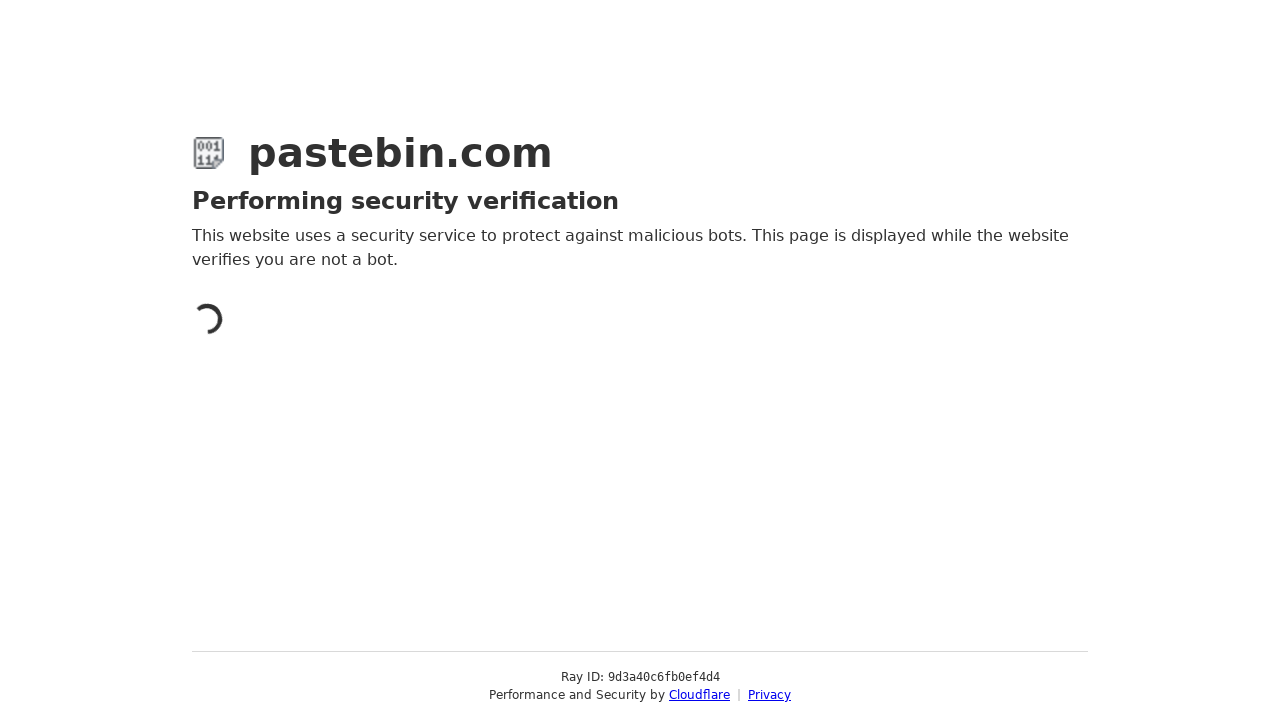

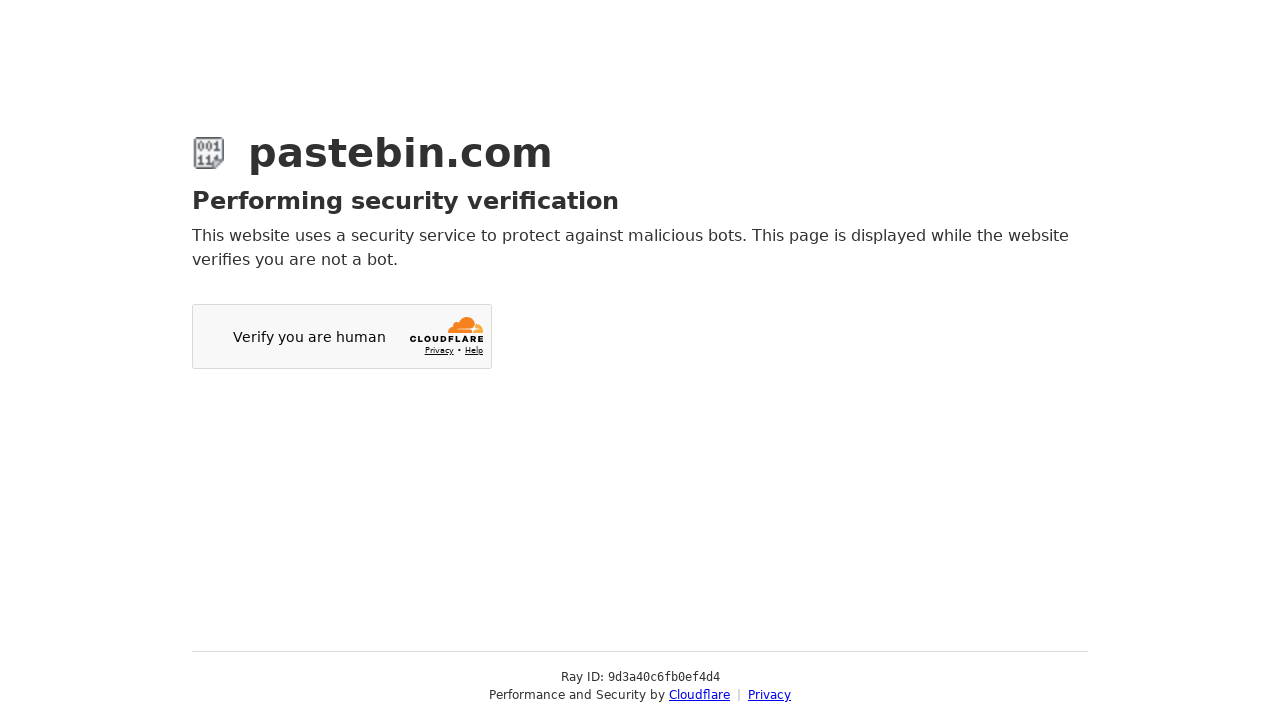